Tests drag and drop functionality on jQuery UI demo page by dragging an element onto a drop target within an iframe, then navigating via the top menu

Starting URL: https://jqueryui.com/droppable/

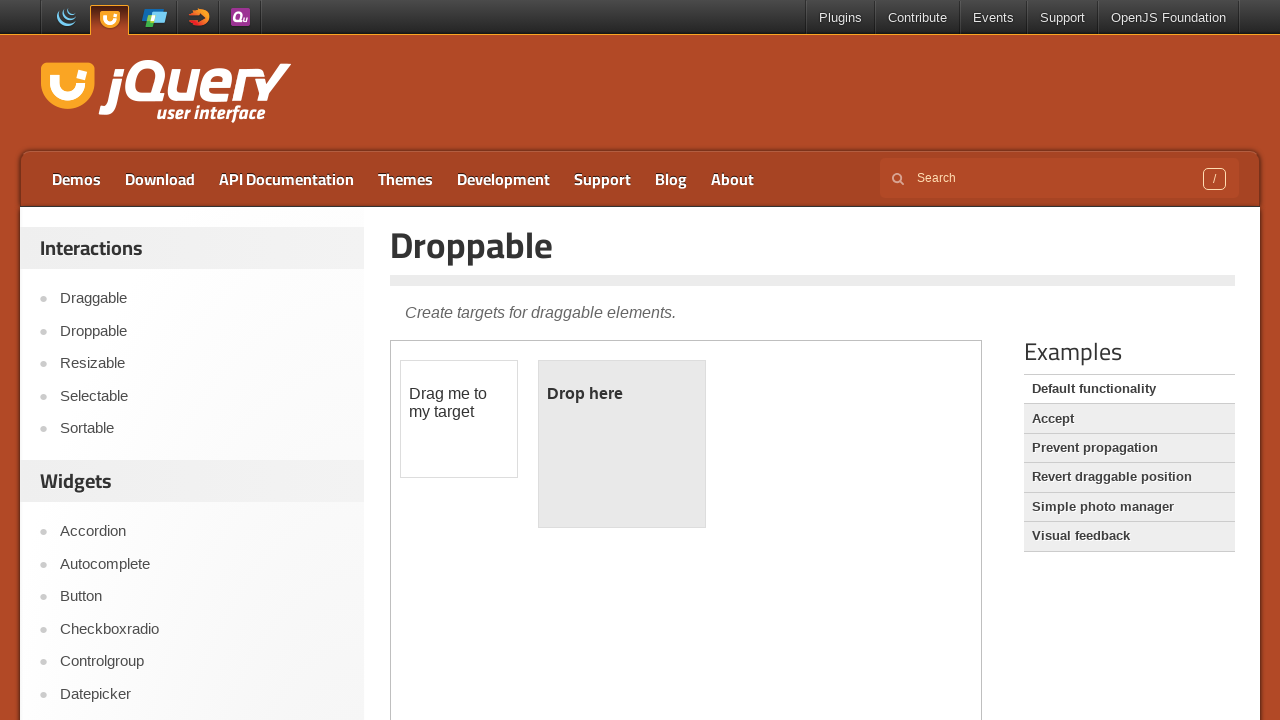

Located the iframe containing the drag and drop demo
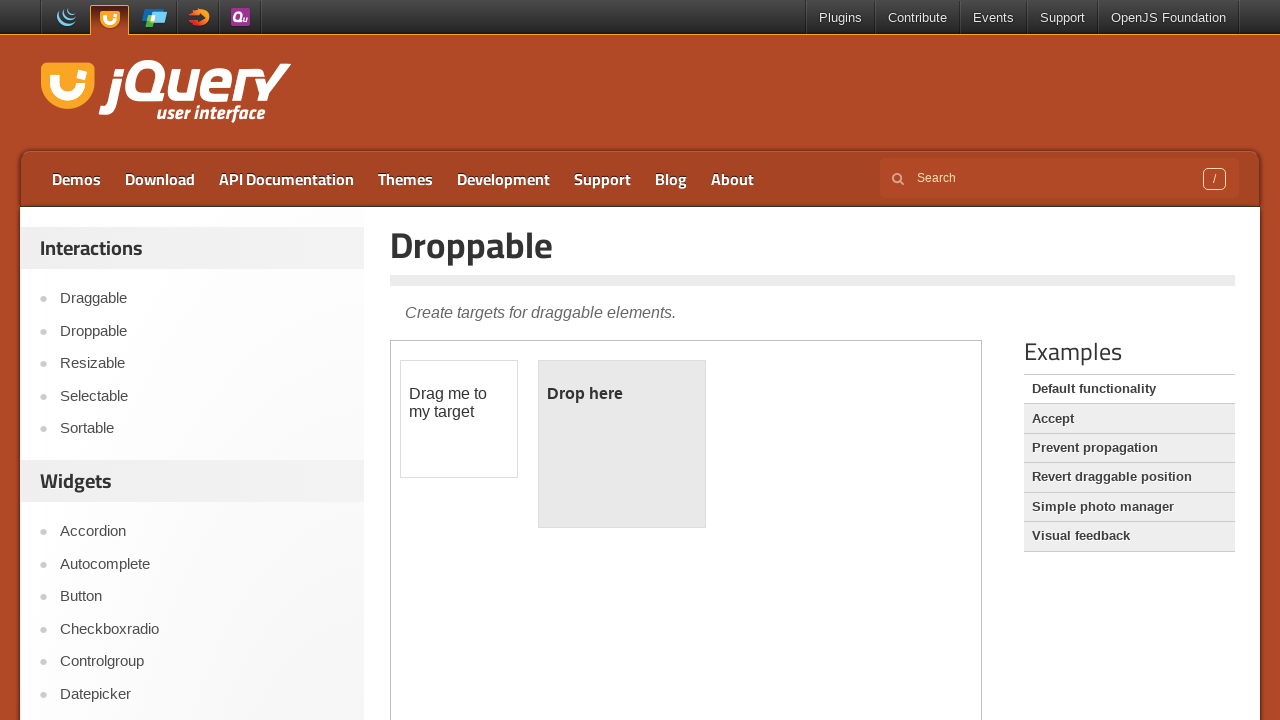

Located the draggable element within the iframe
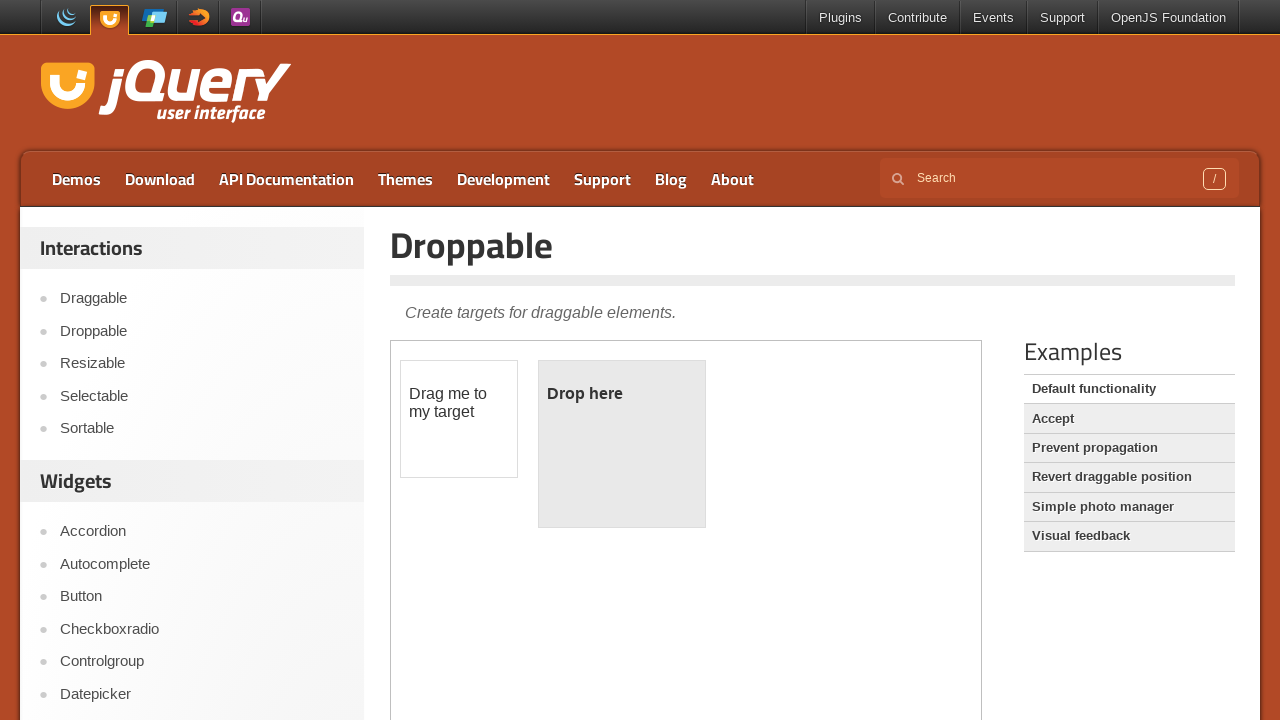

Located the droppable target element within the iframe
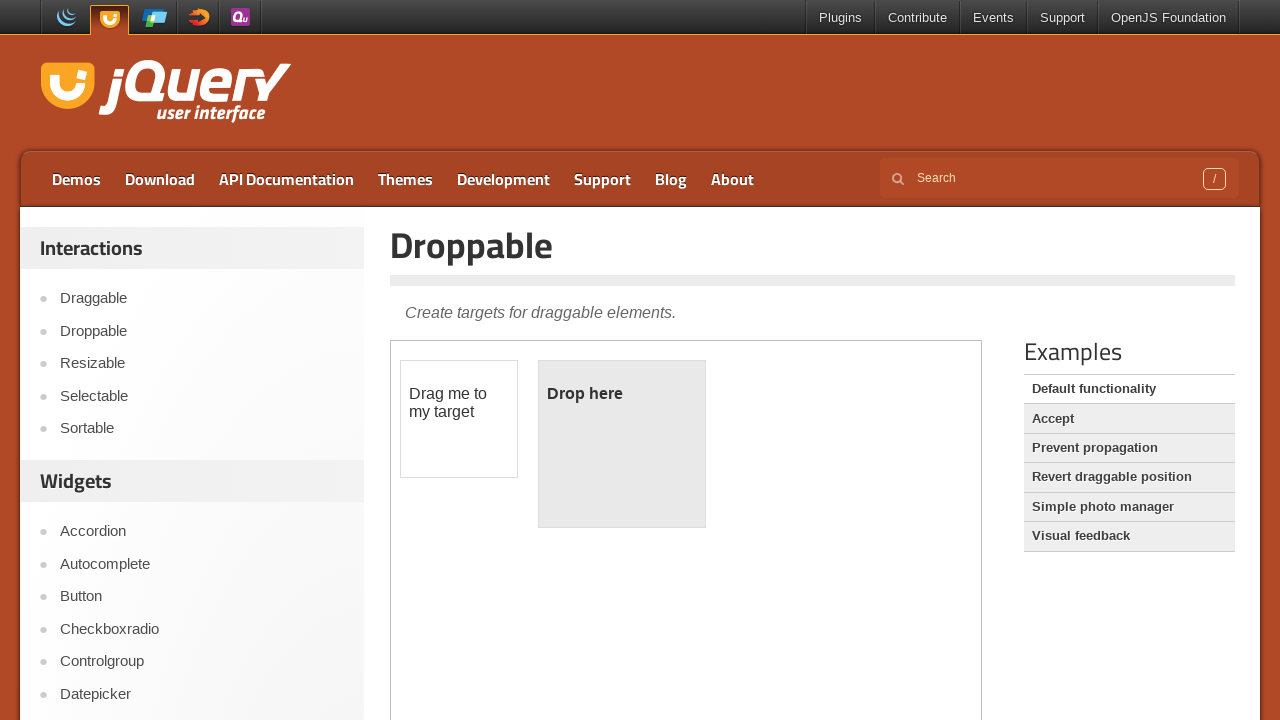

Dragged the draggable element onto the drop target at (622, 444)
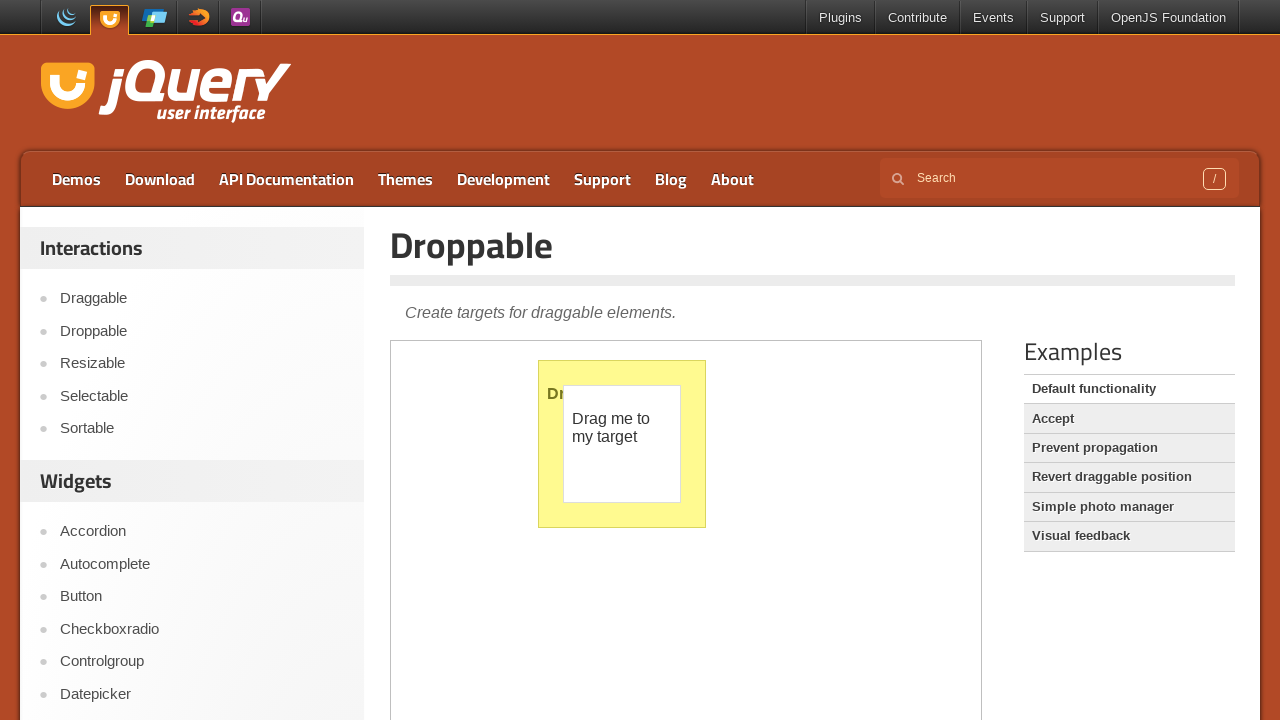

Clicked on the first menu item in the top navigation at (76, 179) on #menu-top > li:first-child > a
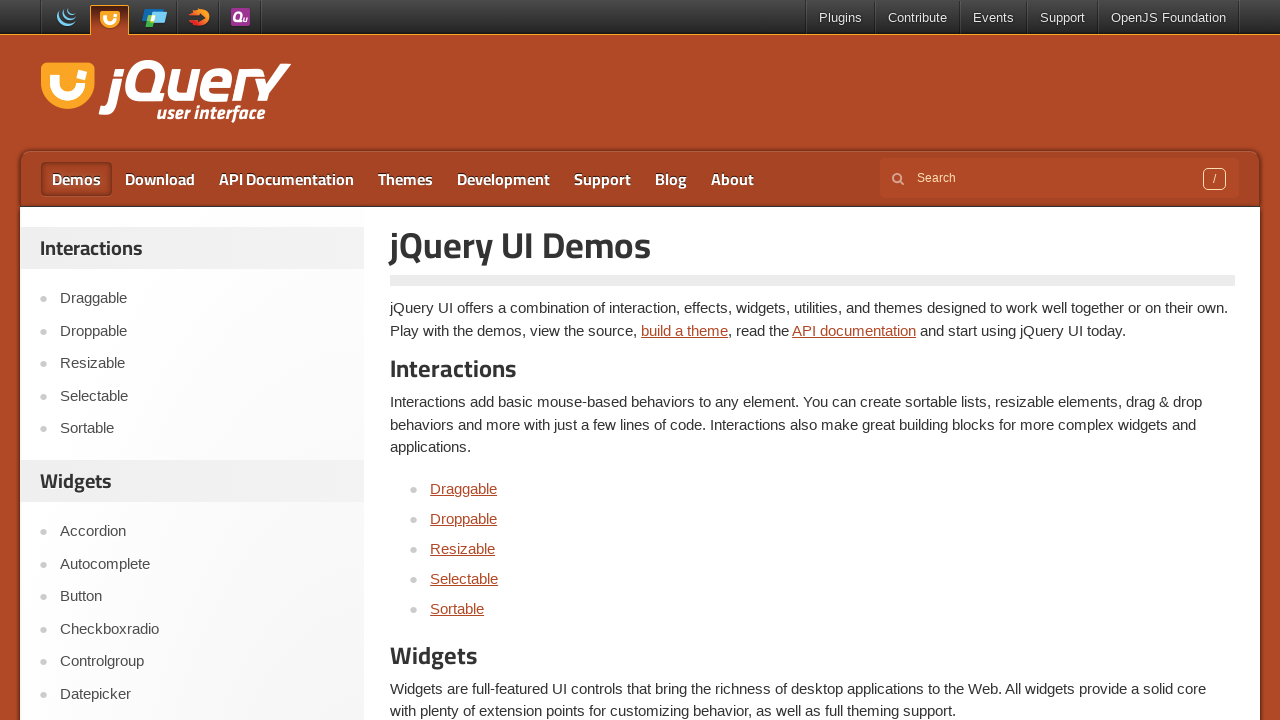

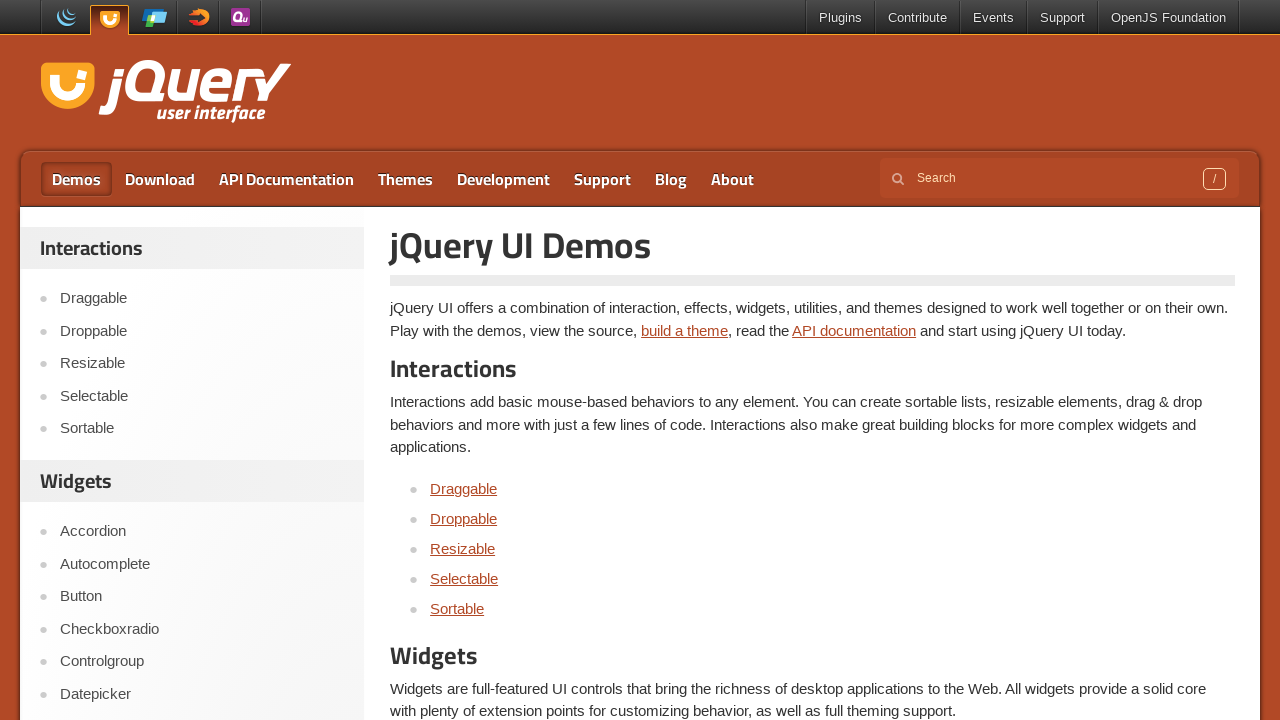